Tests dynamic loading where an element is rendered after the loading bar completes, clicks a start button, waits for the element to appear, and verifies the "Hello World!" text.

Starting URL: http://the-internet.herokuapp.com/dynamic_loading/2

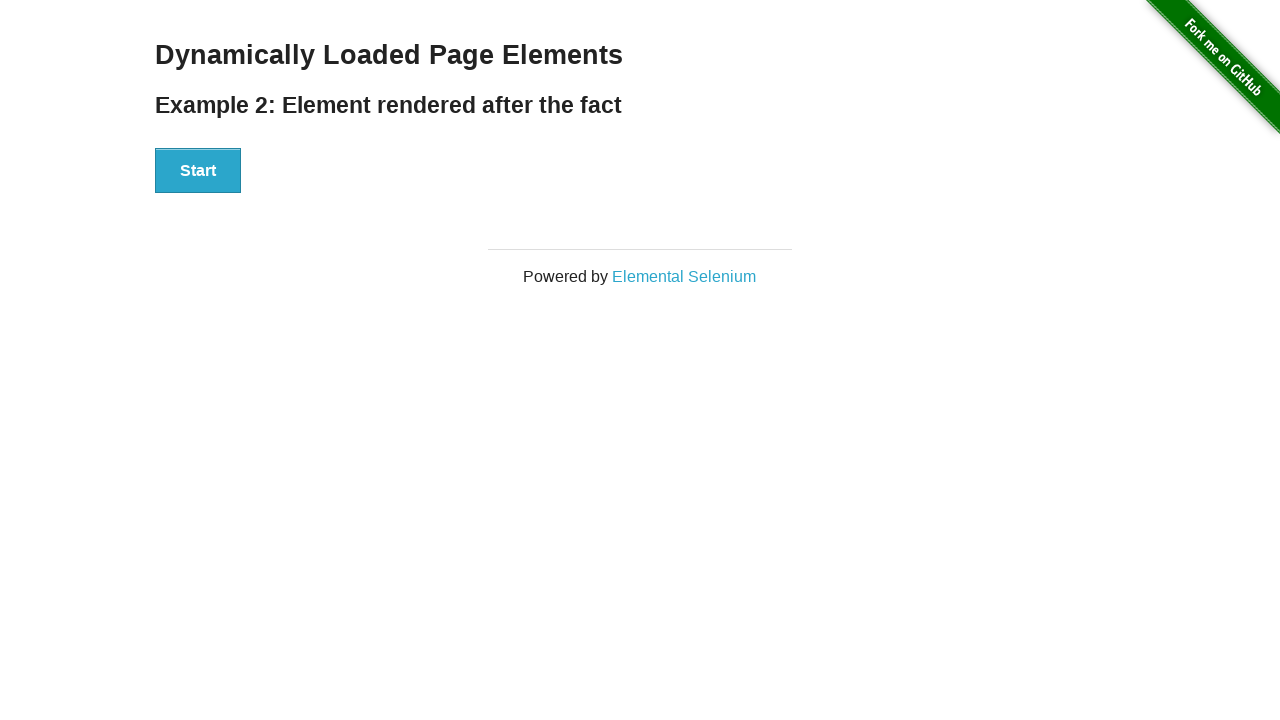

Clicked the Start button to initiate dynamic loading at (198, 171) on #start button
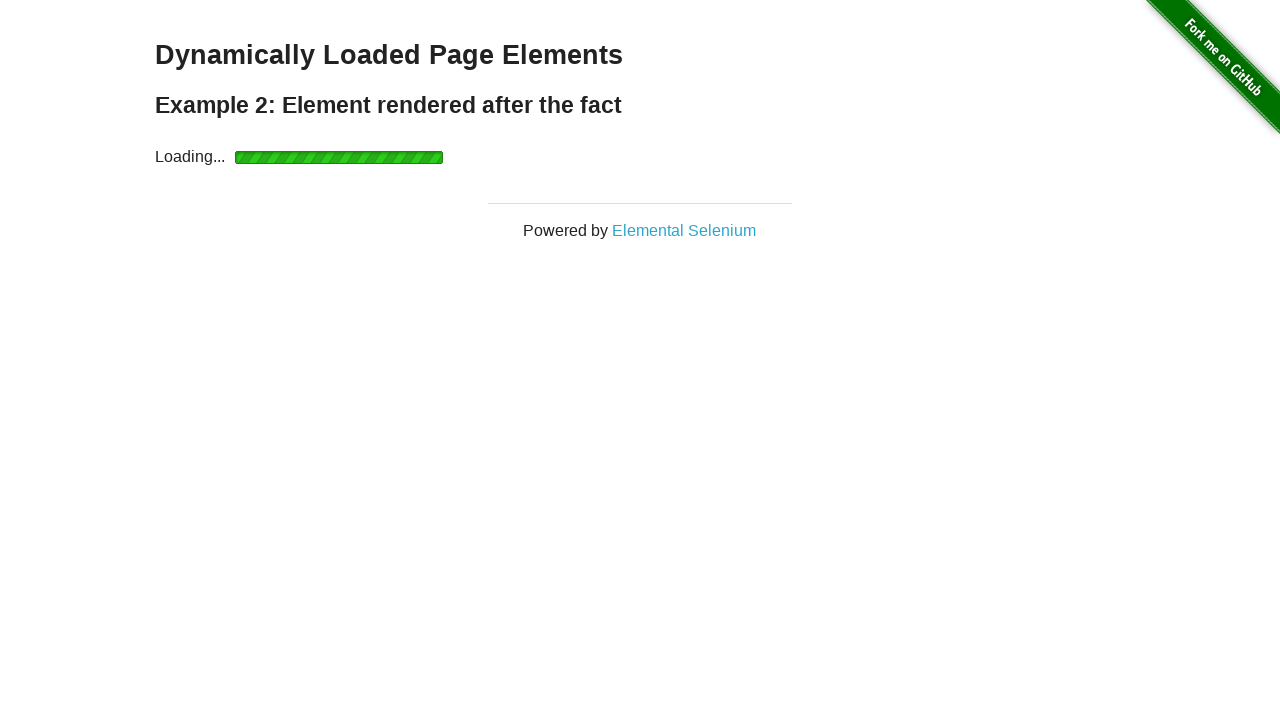

Waited for the finish element to become visible after loading bar completed
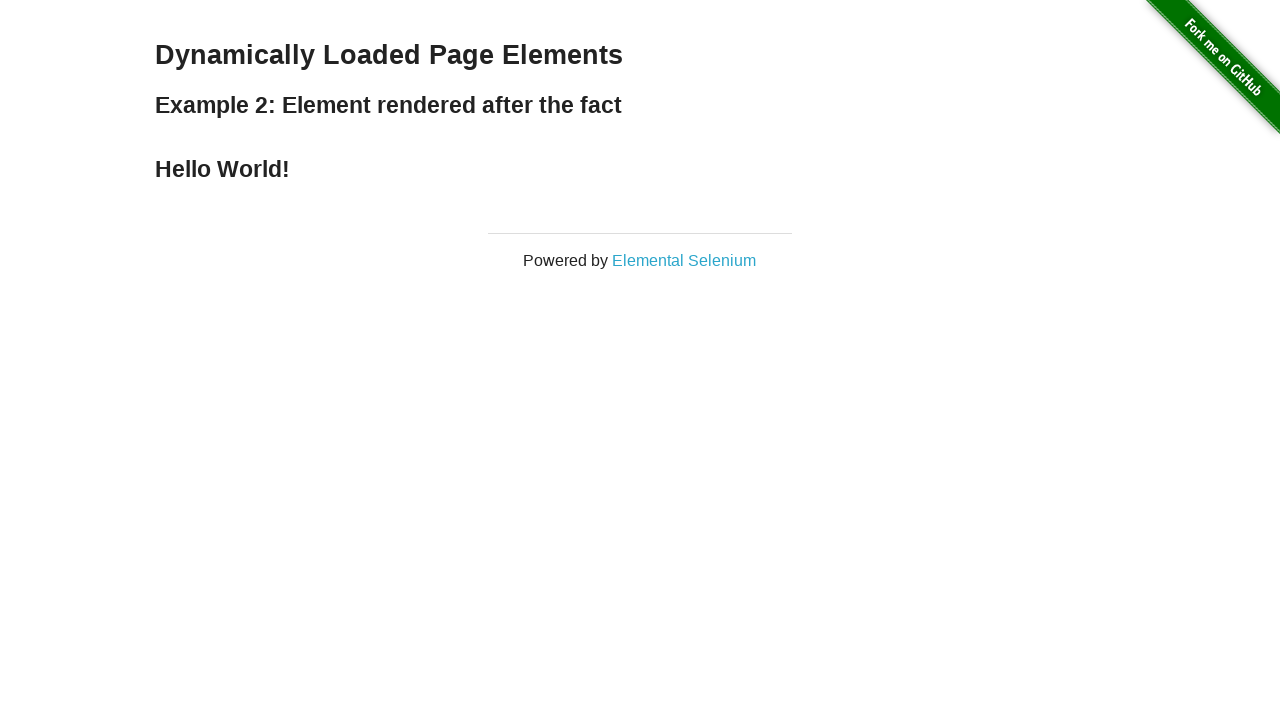

Verified that the finish element contains 'Hello World!' text
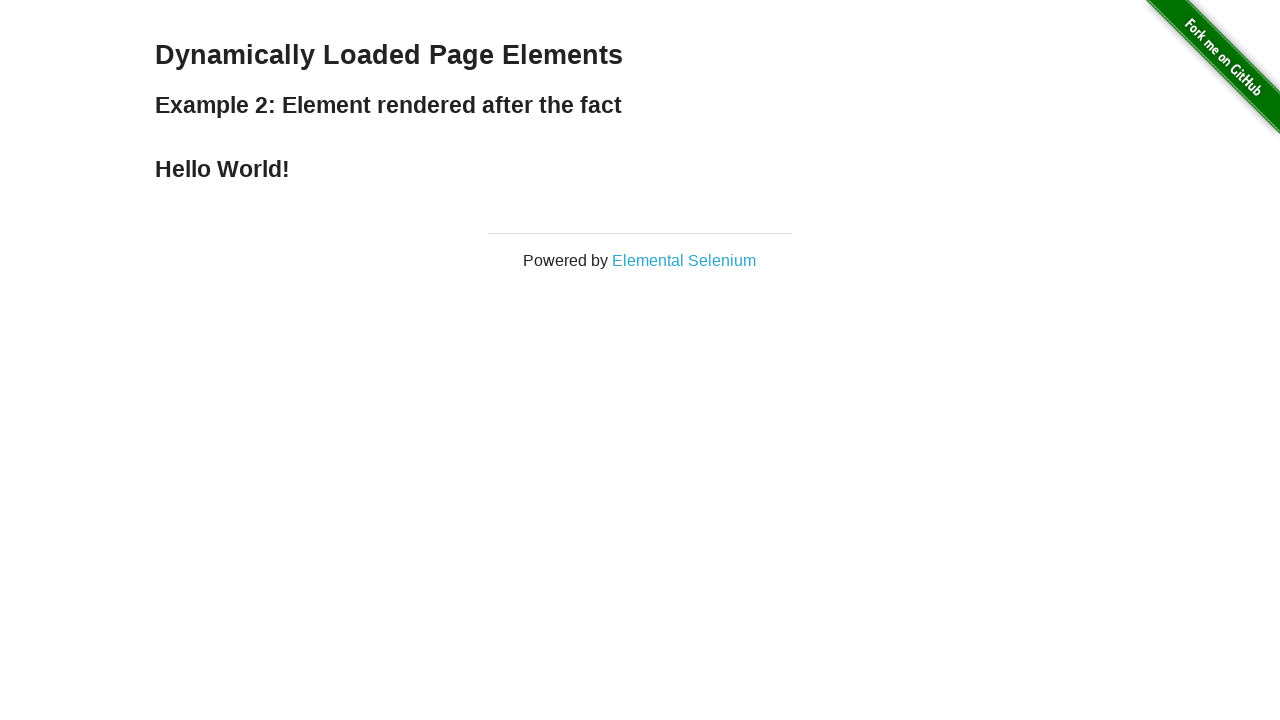

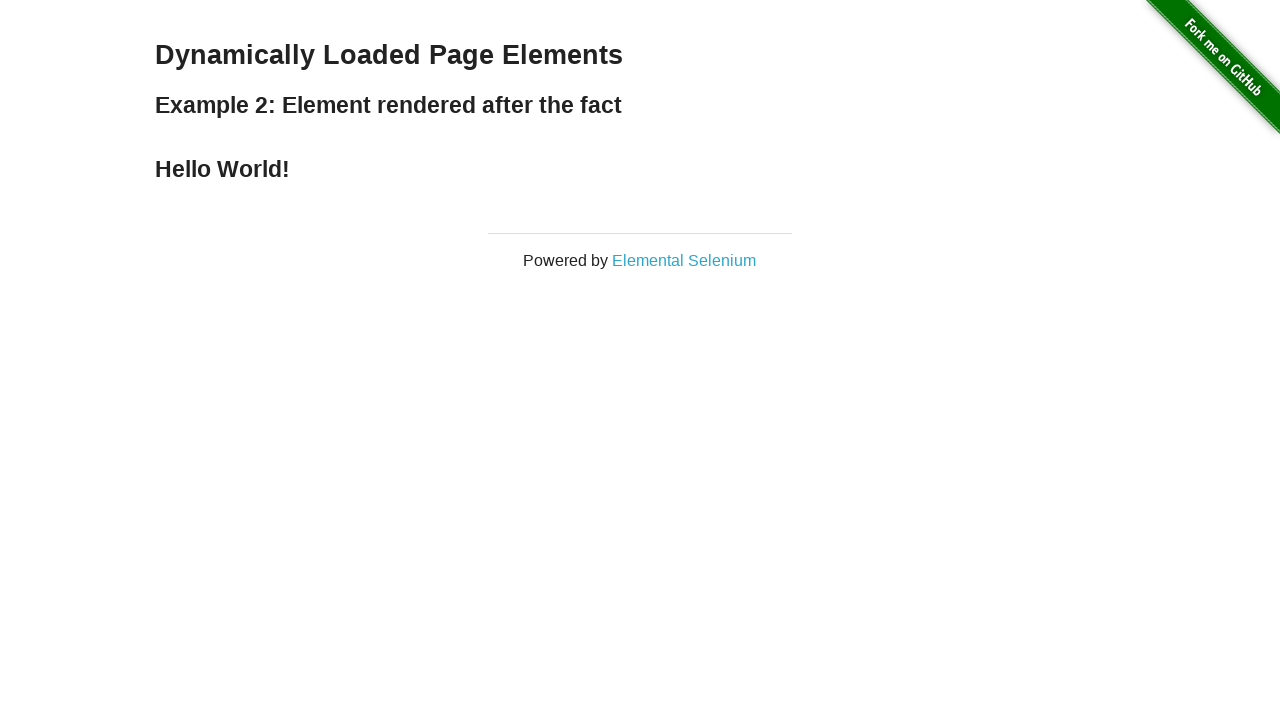